Tests keyboard events by typing text in the first textarea, selecting all with Ctrl+A, copying with Ctrl+C, and pasting into the second textarea with Ctrl+V

Starting URL: https://text-compare.com/

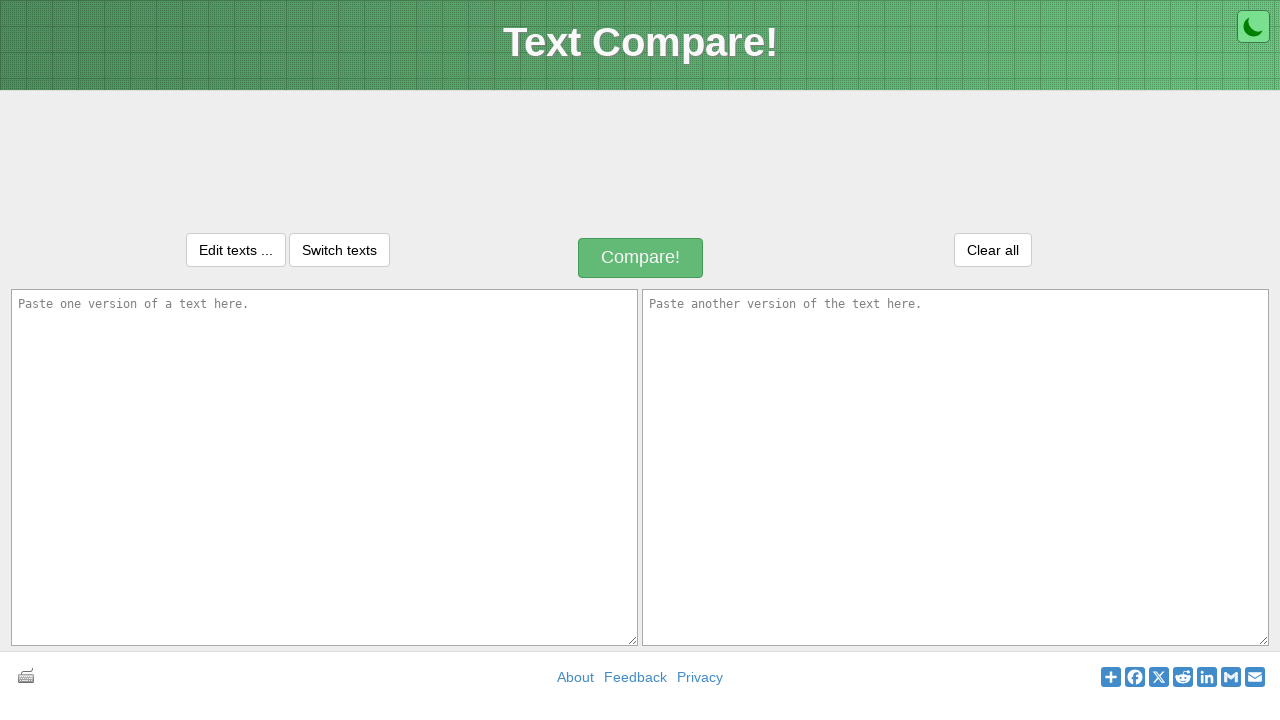

Filled first textarea with 'hi all,welcome' on textarea[name='text1']
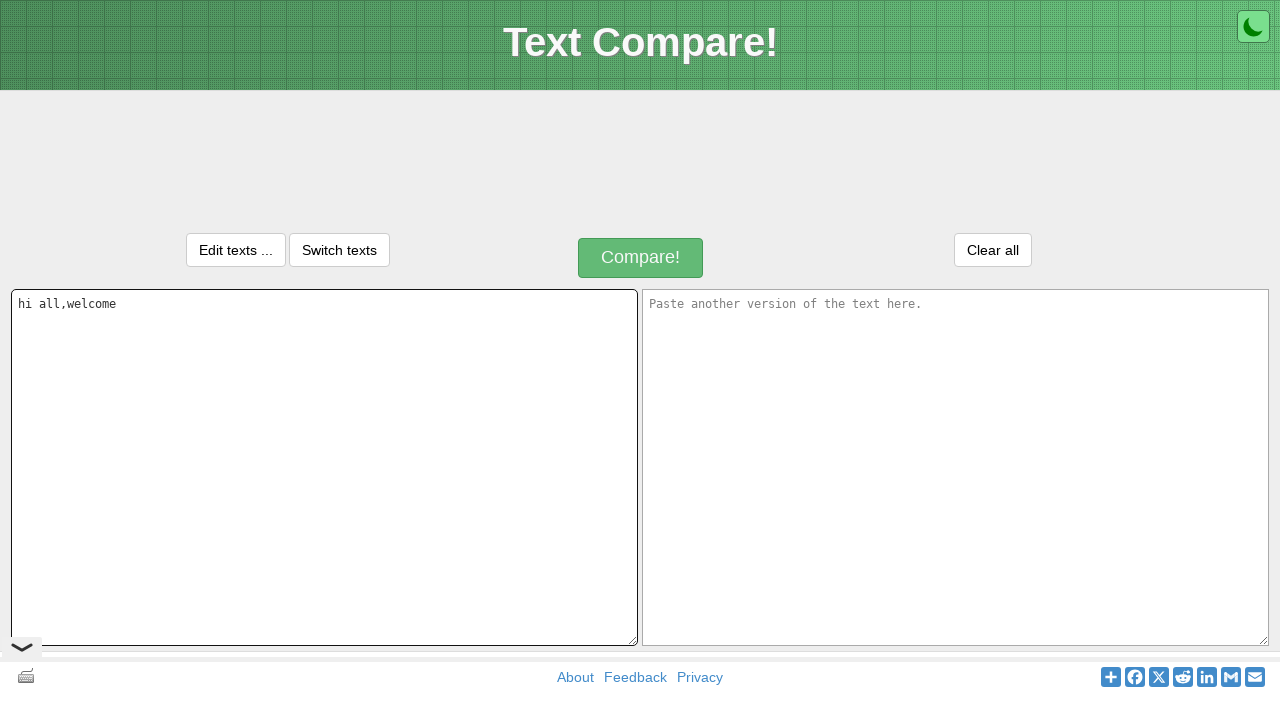

Clicked on first textarea to focus it at (324, 467) on textarea[name='text1']
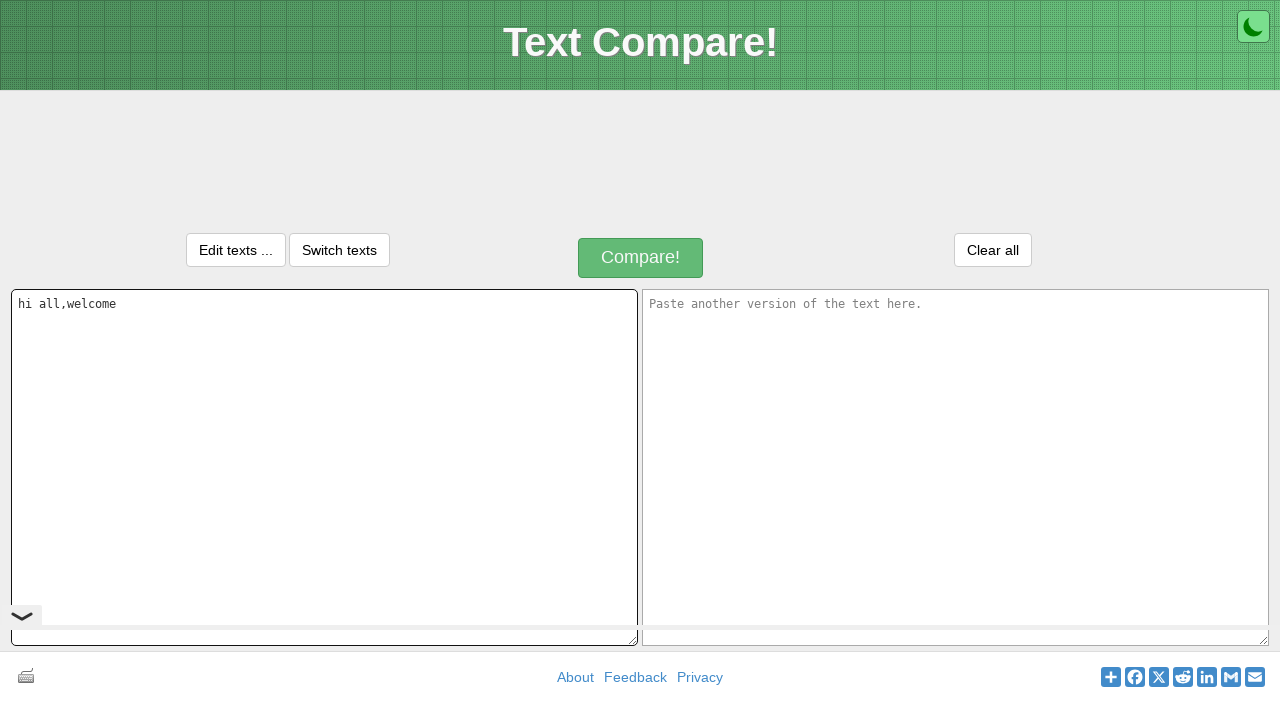

Pressed Ctrl+A to select all text in first textarea
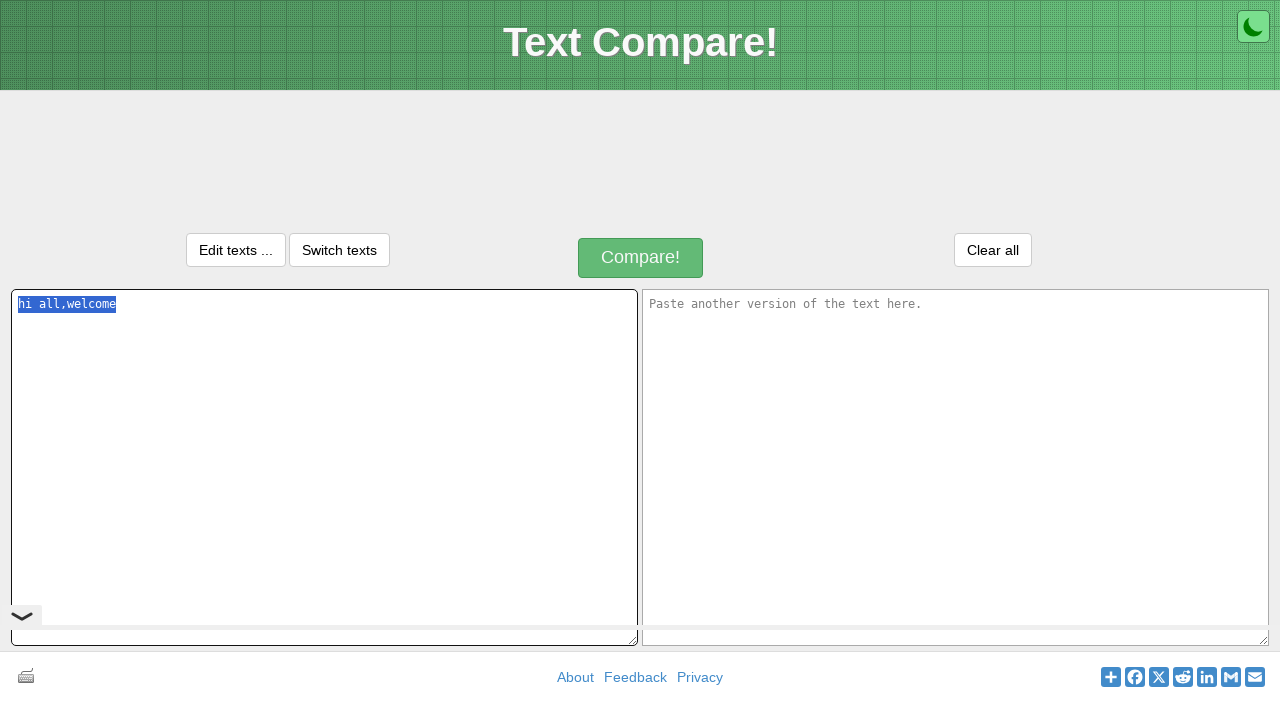

Pressed Ctrl+C to copy selected text
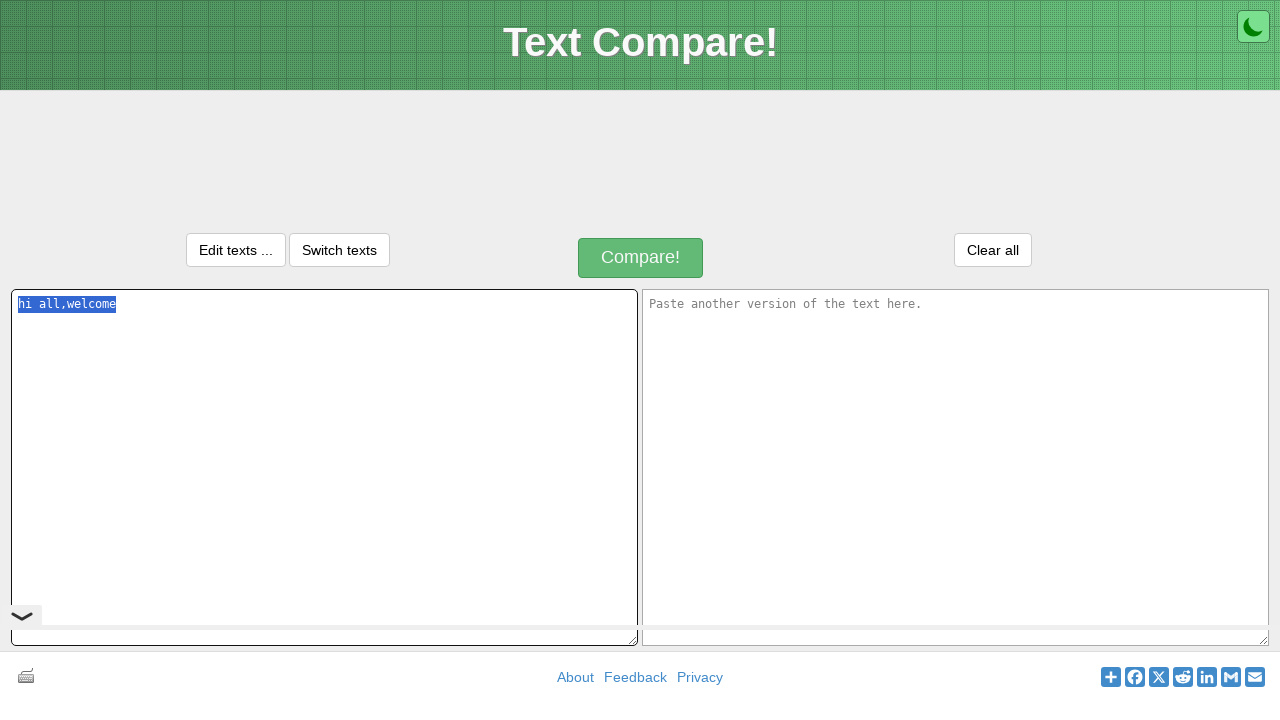

Clicked on second textarea to focus it at (956, 467) on textarea[name='text2']
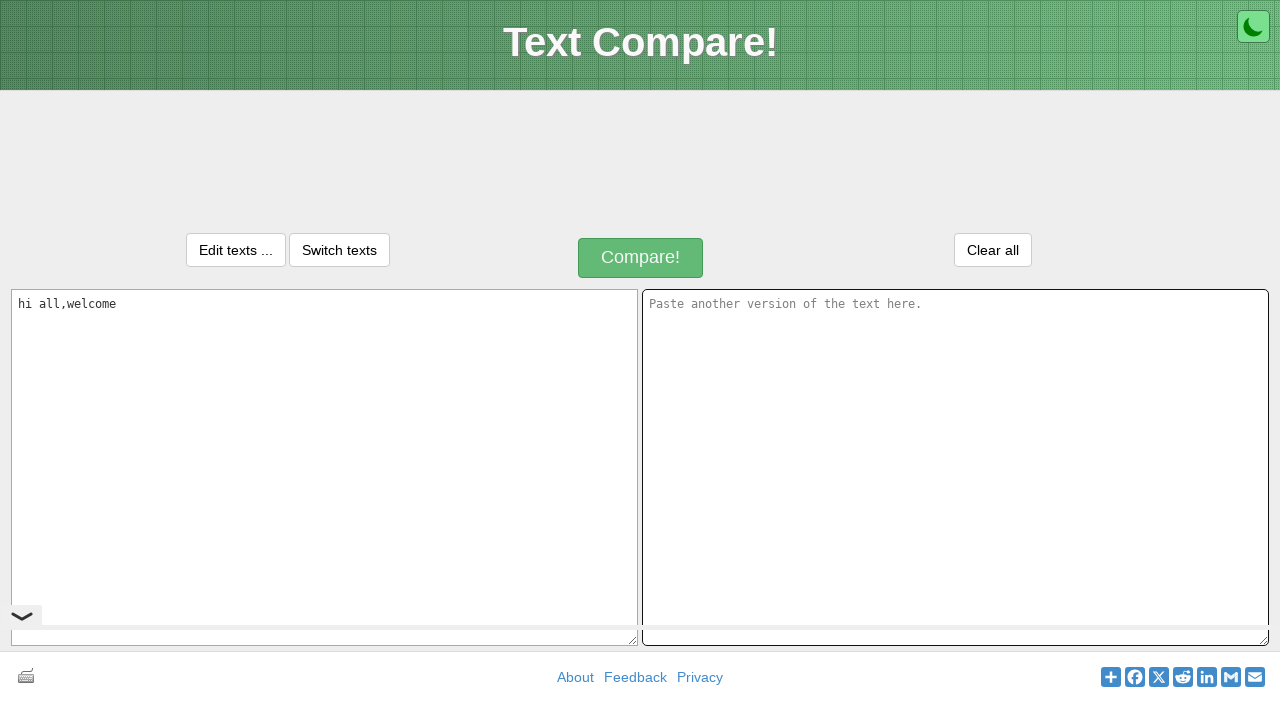

Pressed Ctrl+V to paste text into second textarea
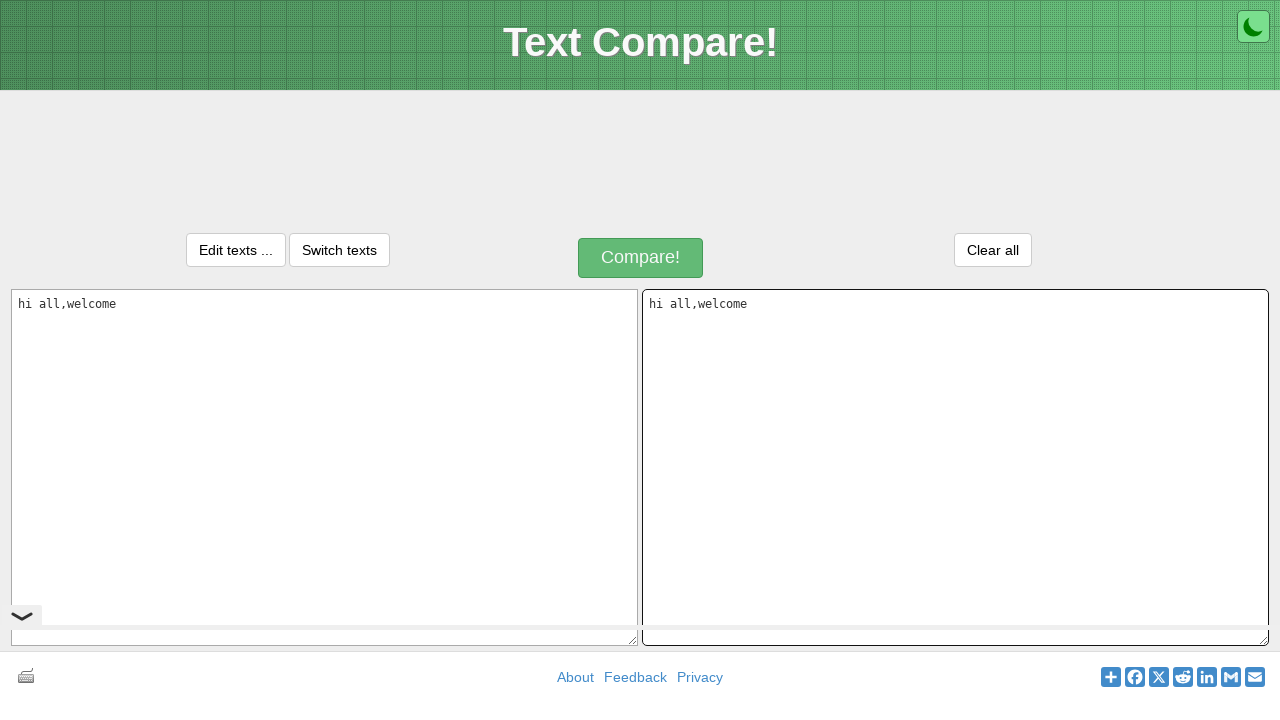

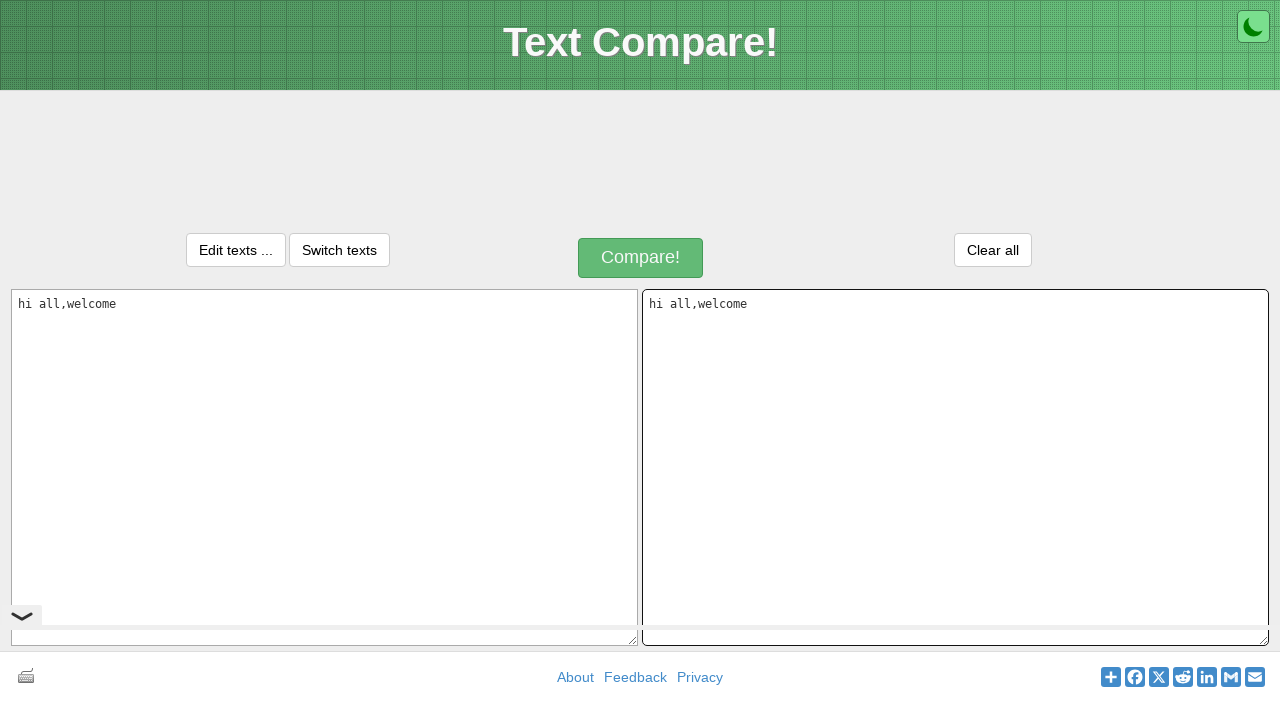